Tests various mouse click actions including single click, double click, click and hold, release, and right click on a demo page

Starting URL: http://www.sahitest.com/demo/clicks.htm

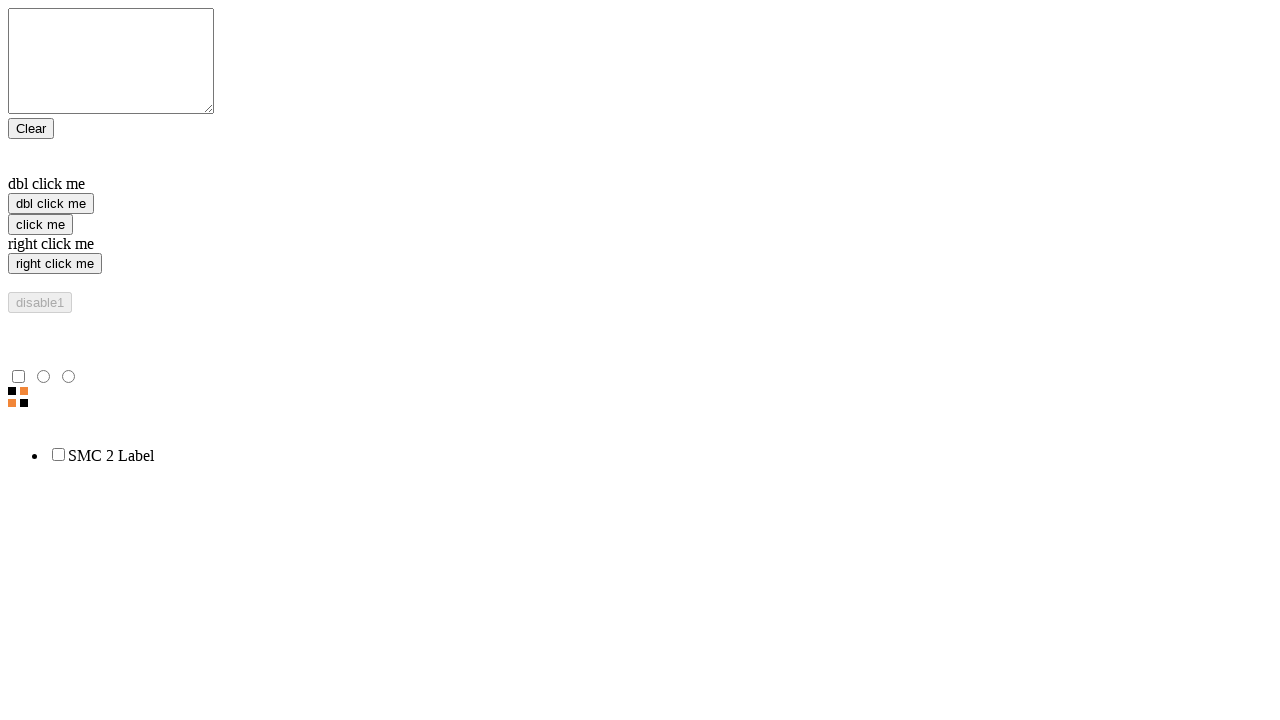

Performed single click on third input element at (40, 224) on xpath=//input[3]
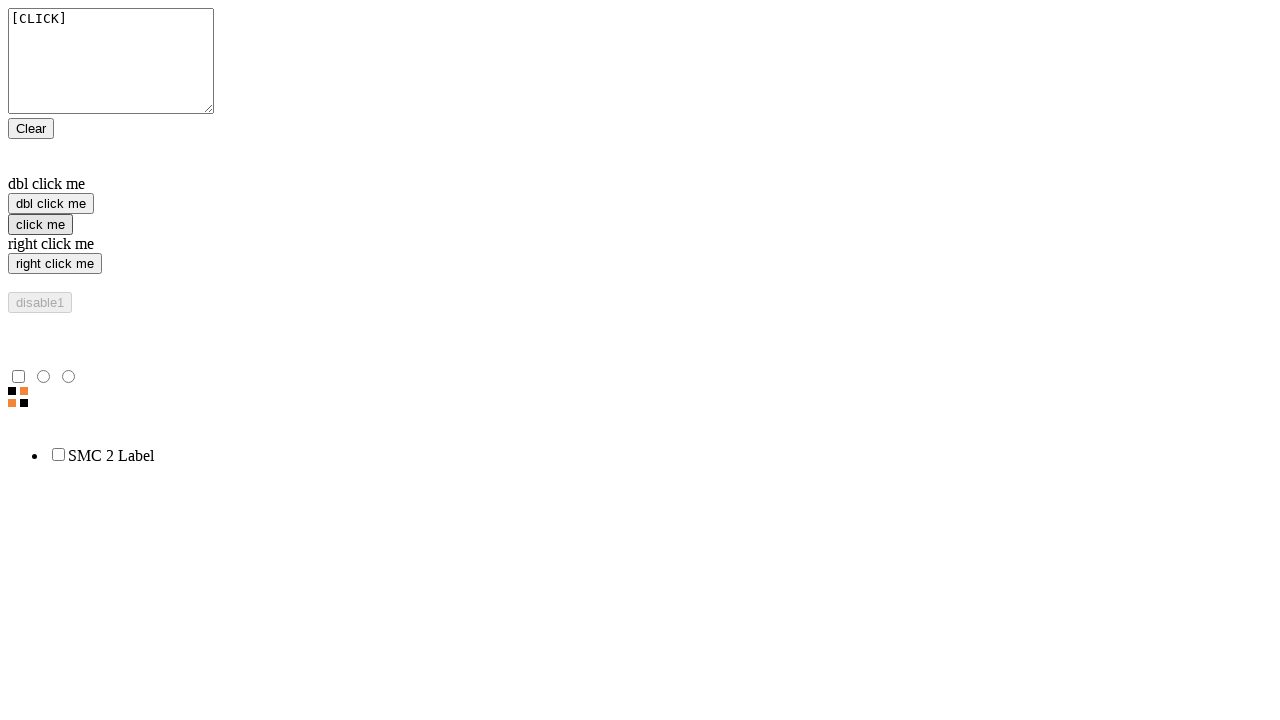

Performed double click on second input element at (51, 204) on xpath=//input[2]
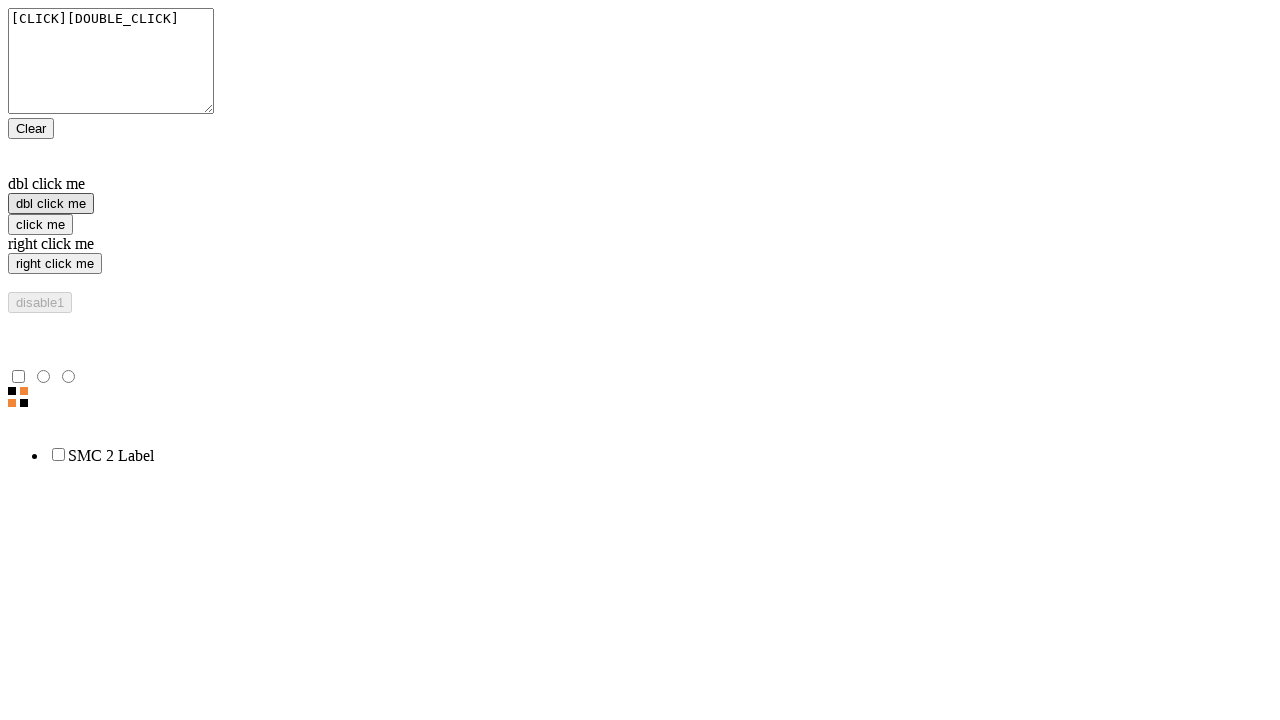

Performed click and hold (2000ms delay) on third input element at (40, 224) on xpath=//input[3]
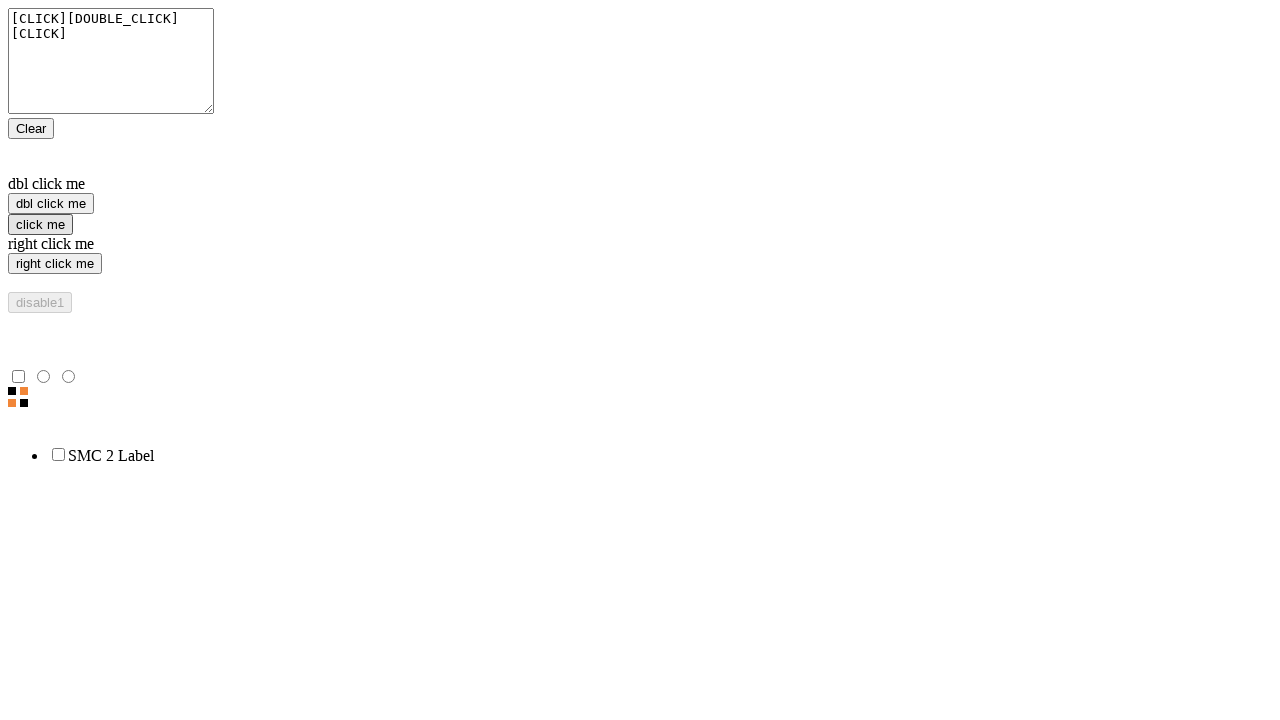

Performed right click on fourth input element at (55, 264) on xpath=//input[4]
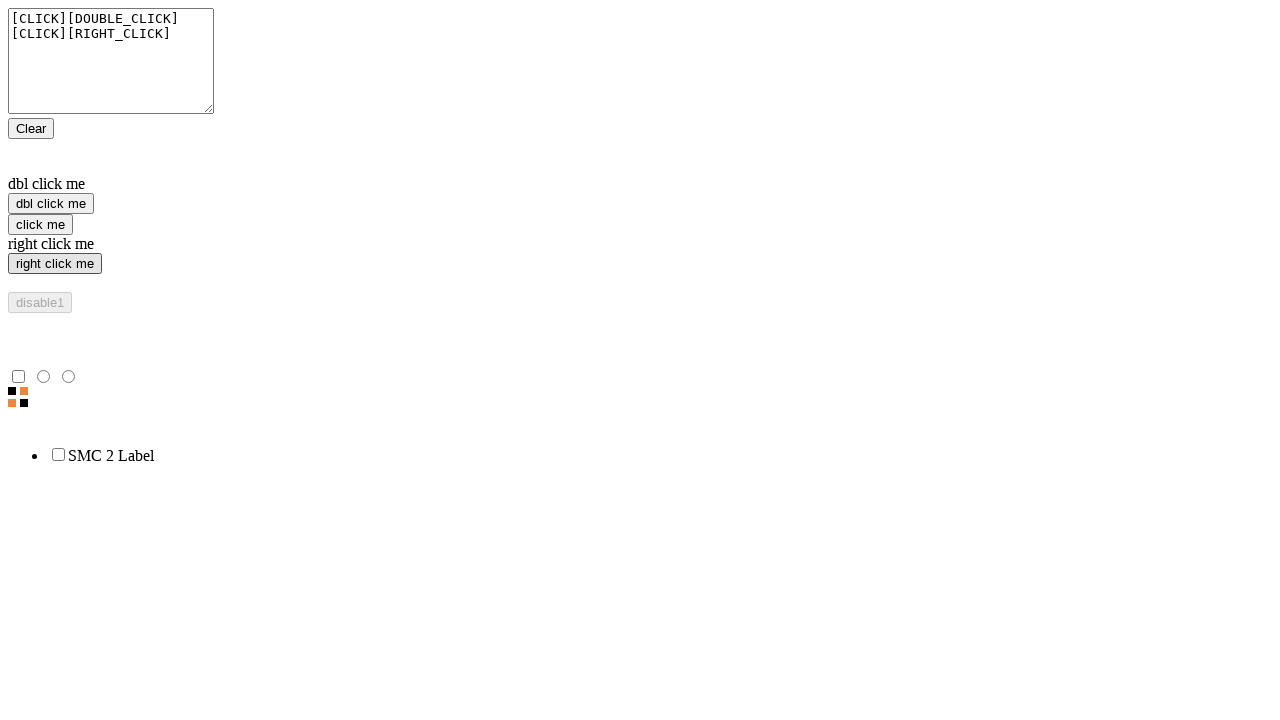

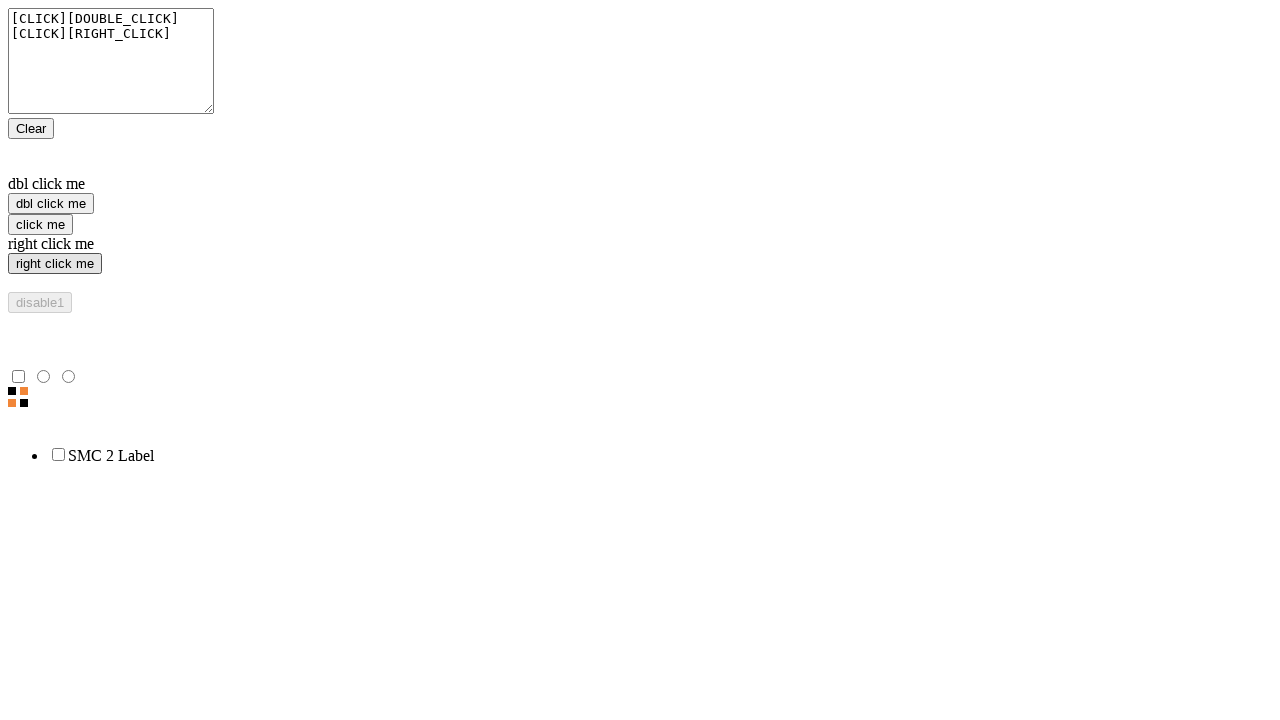